Navigates to the Spanish Lounge Parador restaurant website and verifies that the course menu section with links, text descriptions, and images are properly loaded and visible.

Starting URL: https://spanish-lounge-parador.gorp.jp/

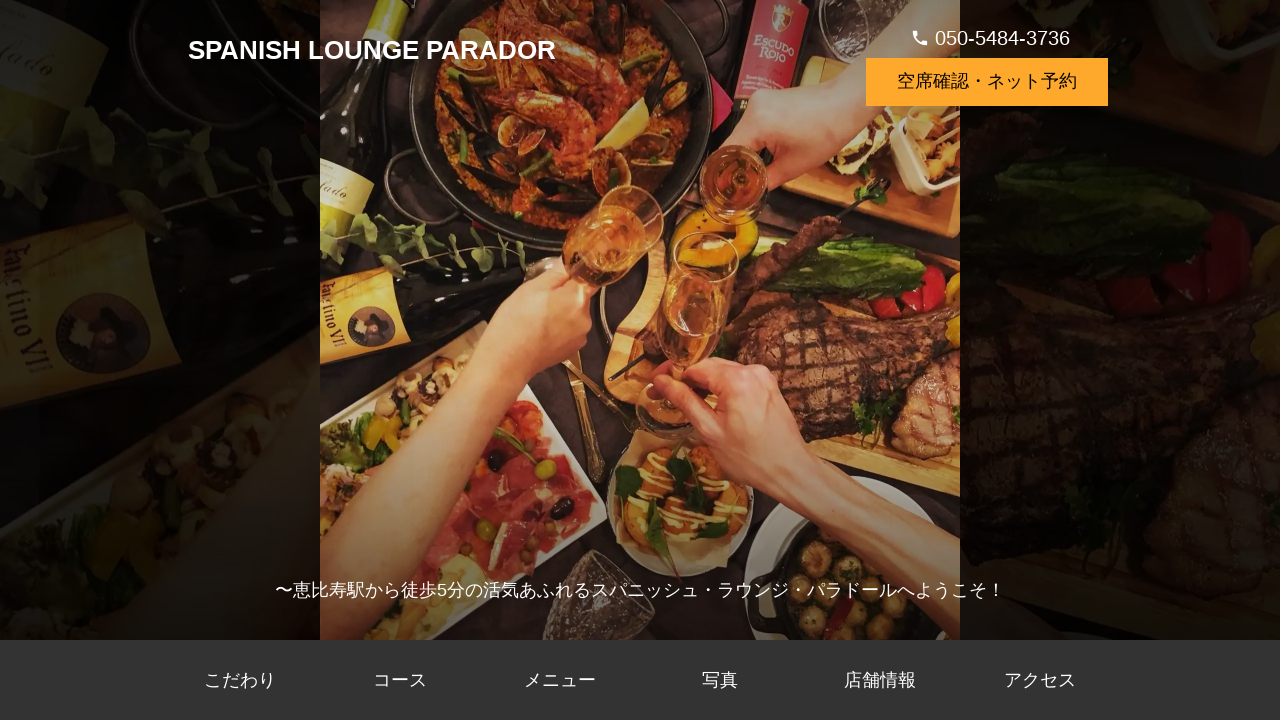

Waited for course section link to be present
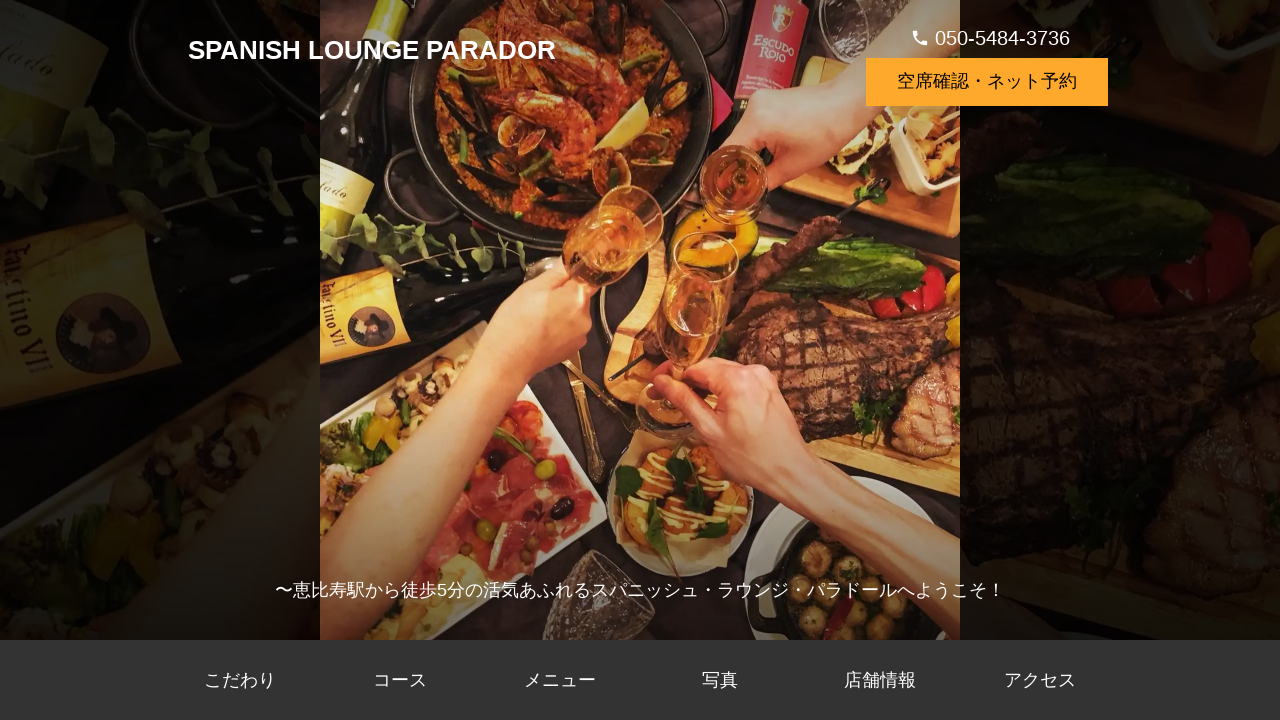

Waited for course text description to be present
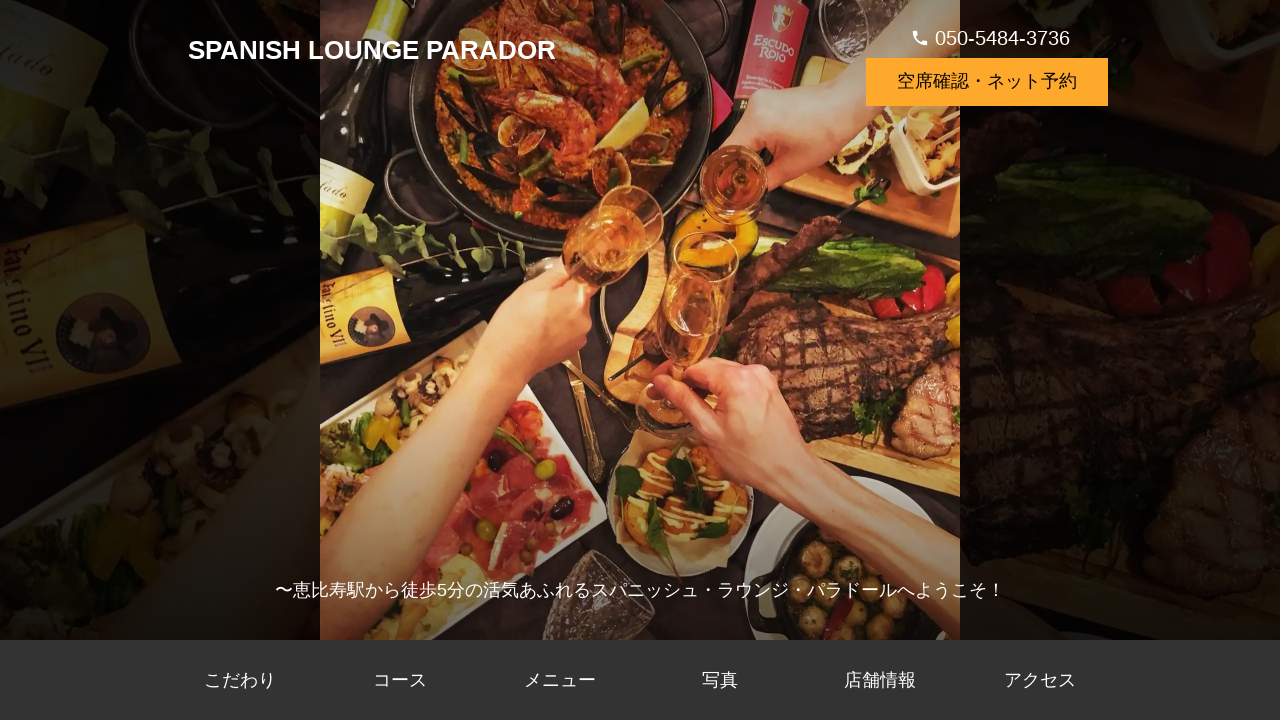

Waited for course image element to be present
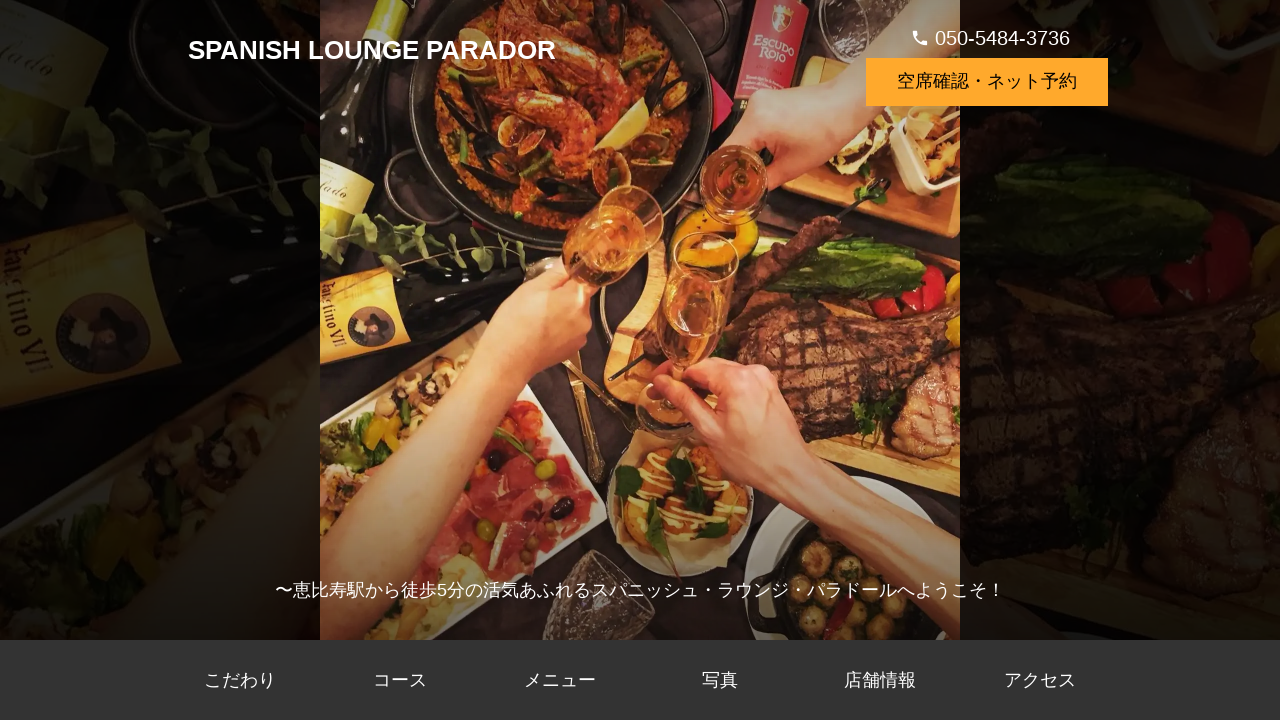

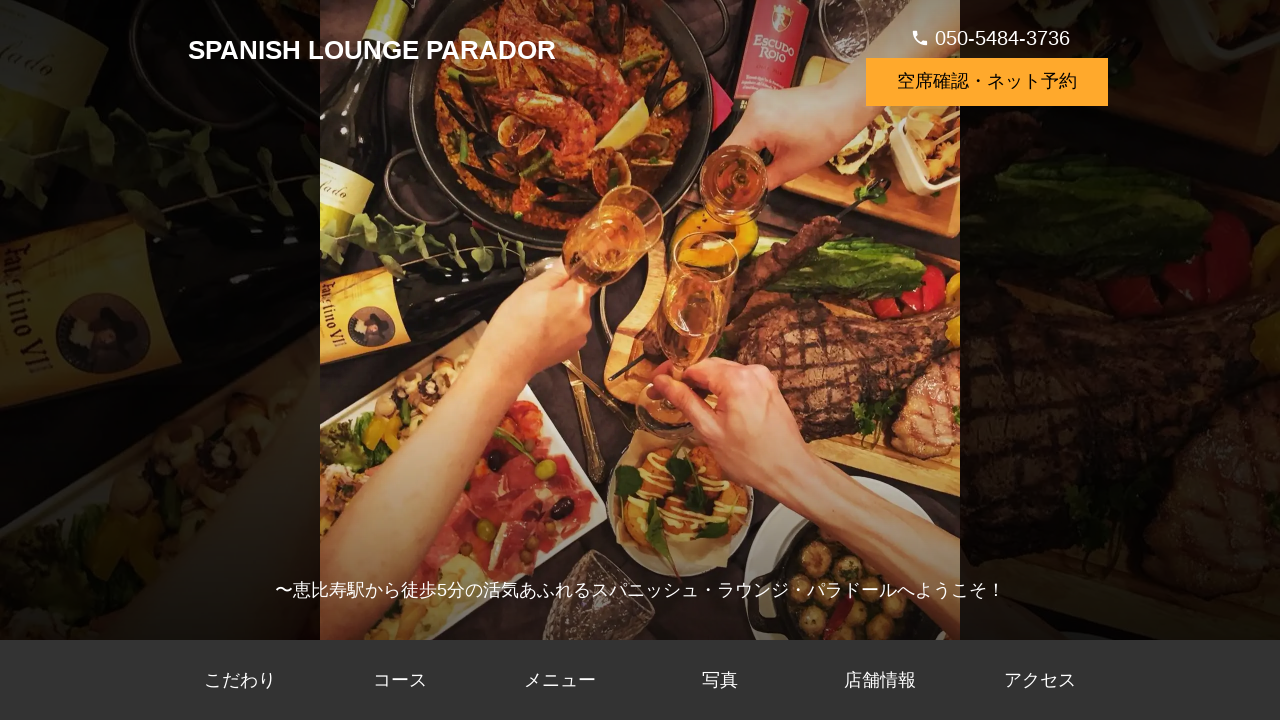